Navigates through tizag.com tutorial pages to the HTML Radio button tutorial and clicks a radio button option

Starting URL: http://tizag.com

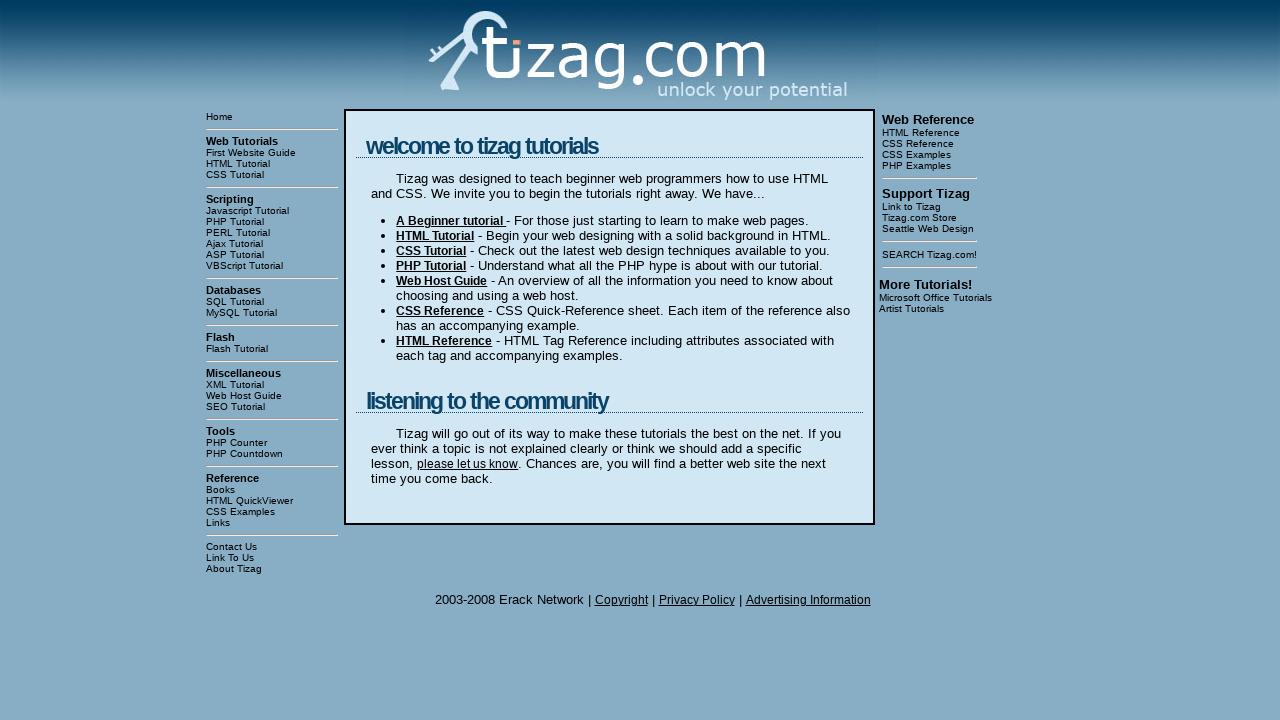

Clicked on HTML Tutorial link at (272, 164) on text=HTML Tutorial
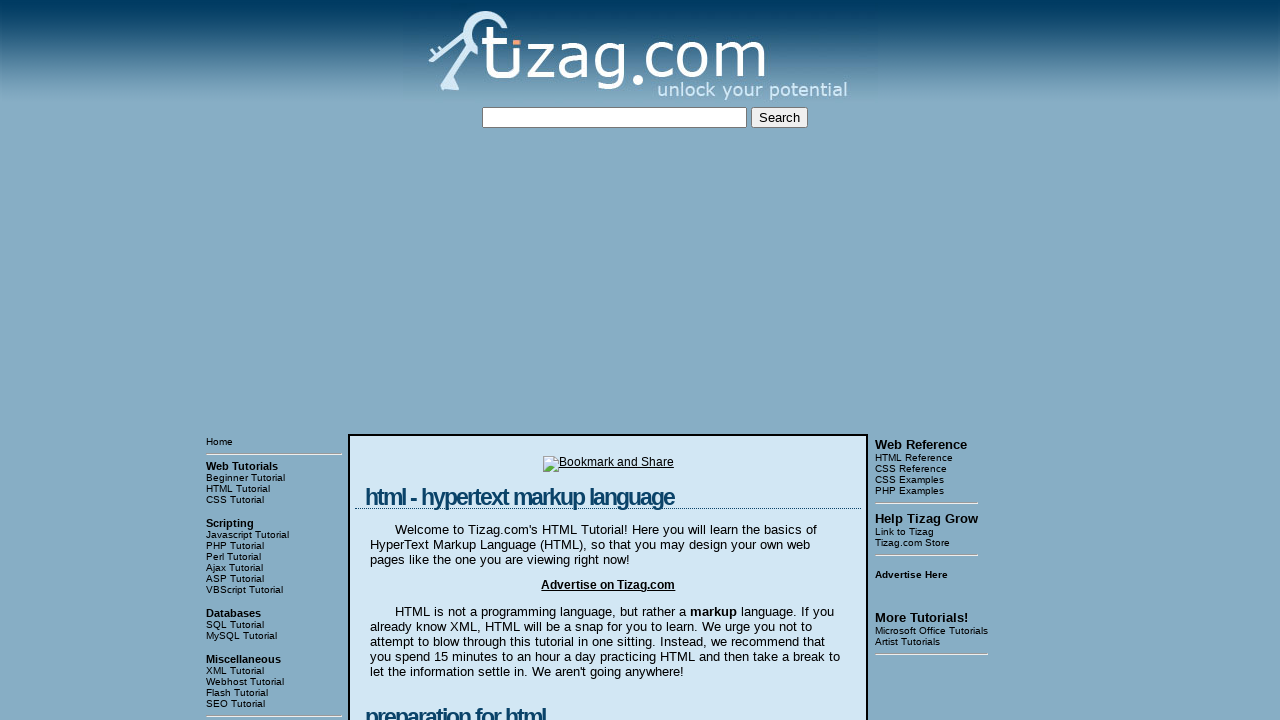

Clicked on HTML - Radio link to navigate to radio button tutorial at (274, 360) on text=HTML - Radio
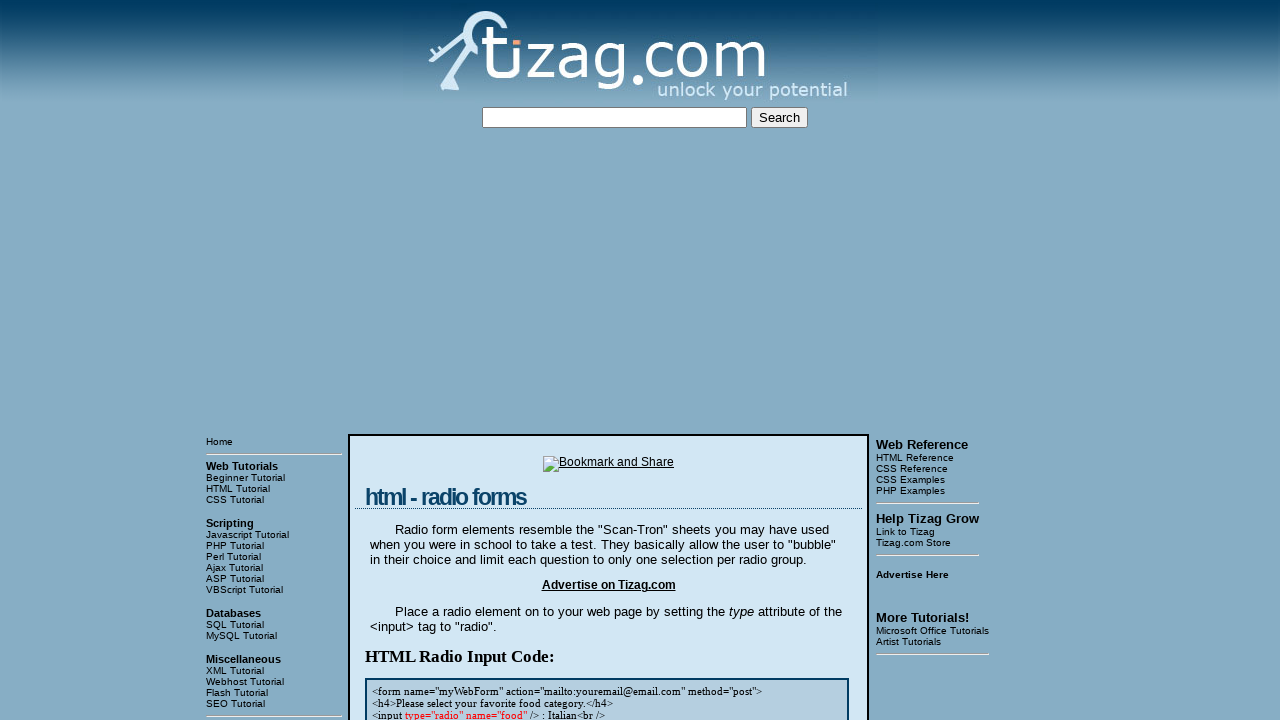

Clicked on a radio button option at (380, 361) on xpath=/html/body/table[3]/tbody/tr[1]/td[2]/table/tbody/tr/td/div[6]/input[2]
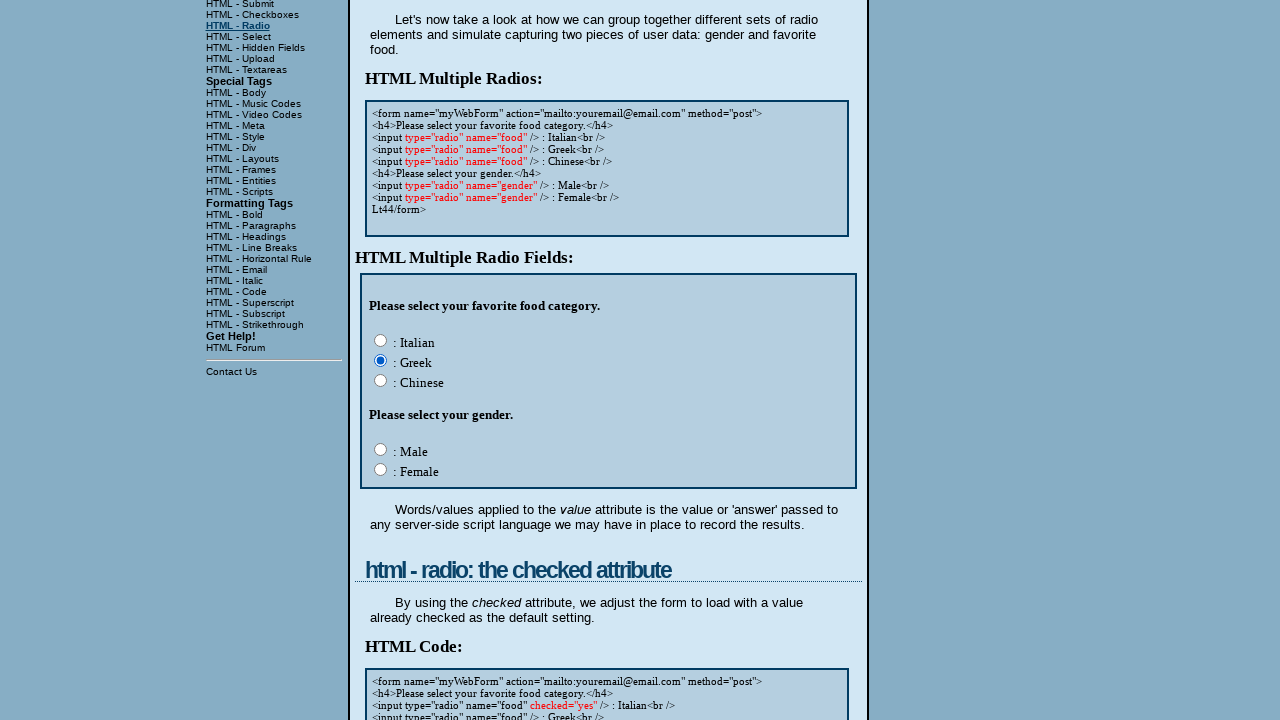

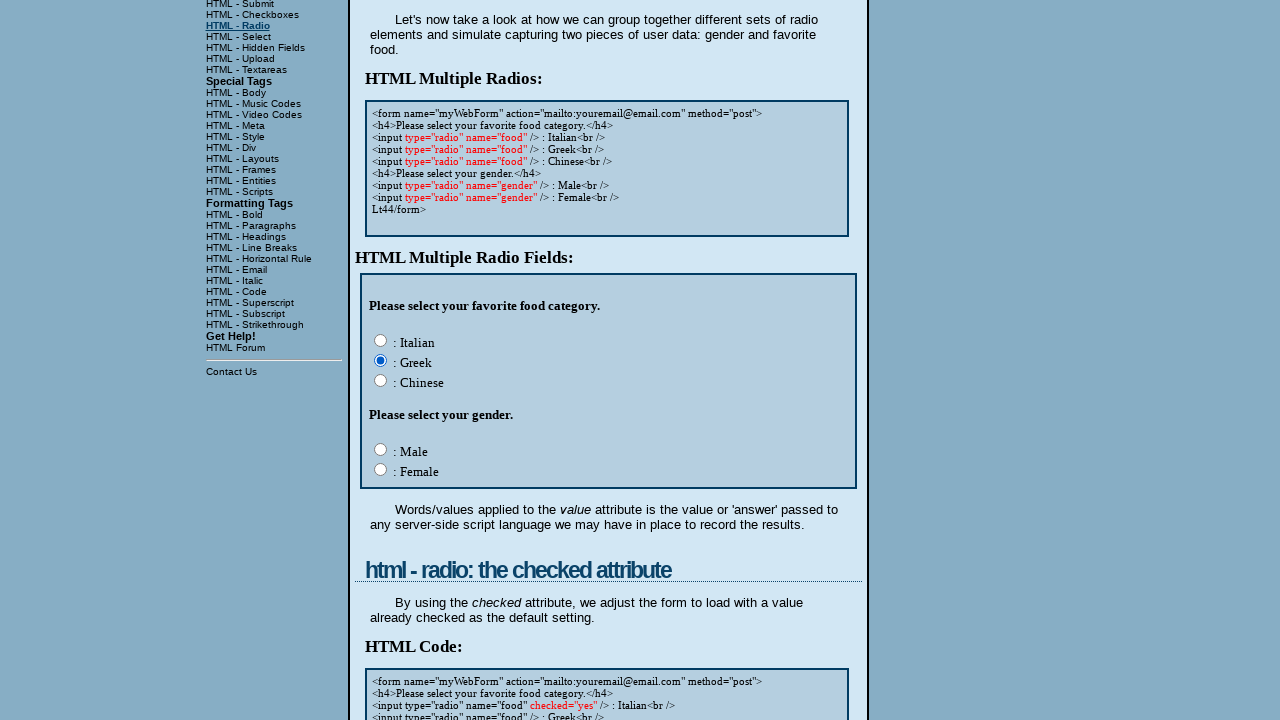